Fills a form field with test data to verify input functionality

Starting URL: http://only-testing-blog.blogspot.in/2013/11/new-test.html

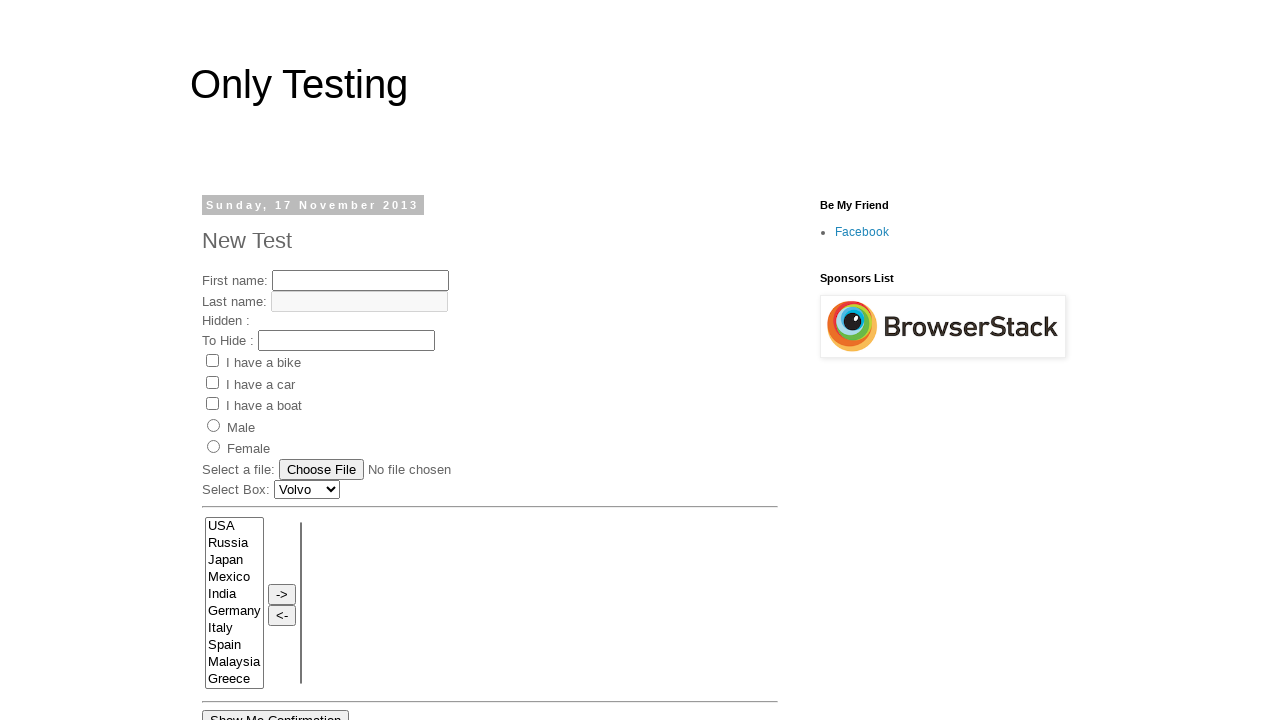

Filled fname input field with 'junittest2 class-test1' on //input[@name='fname']
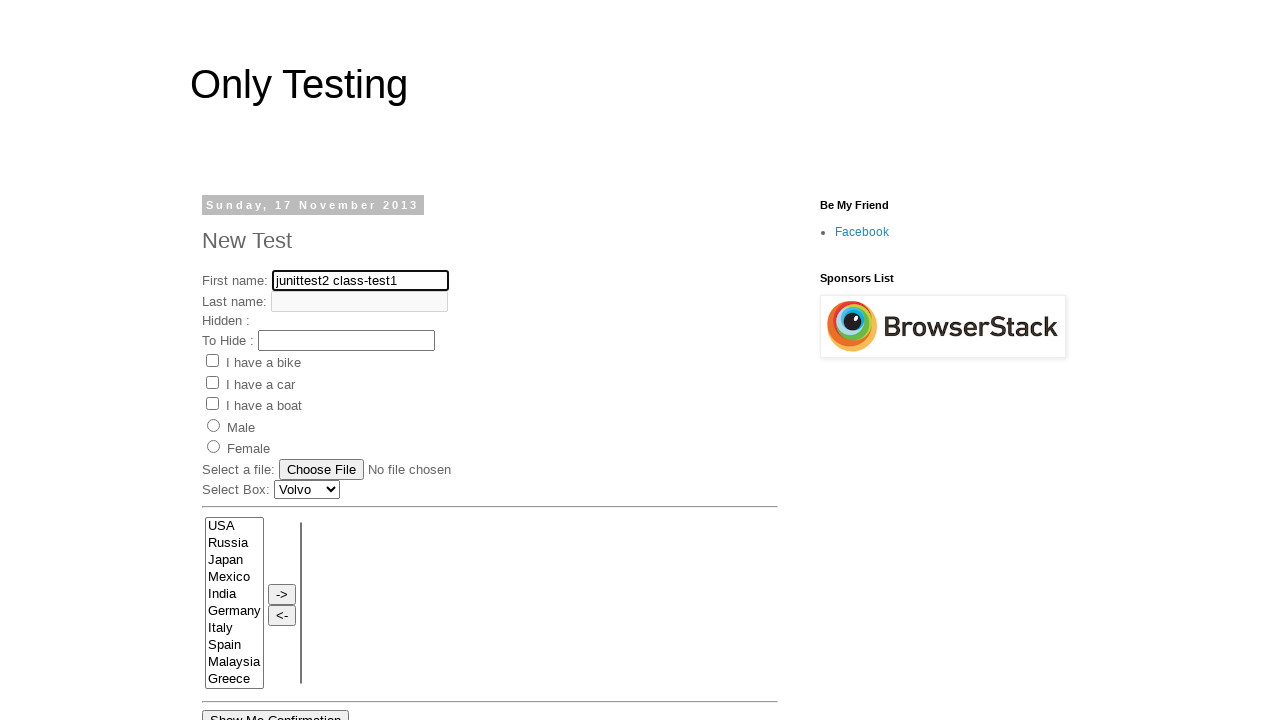

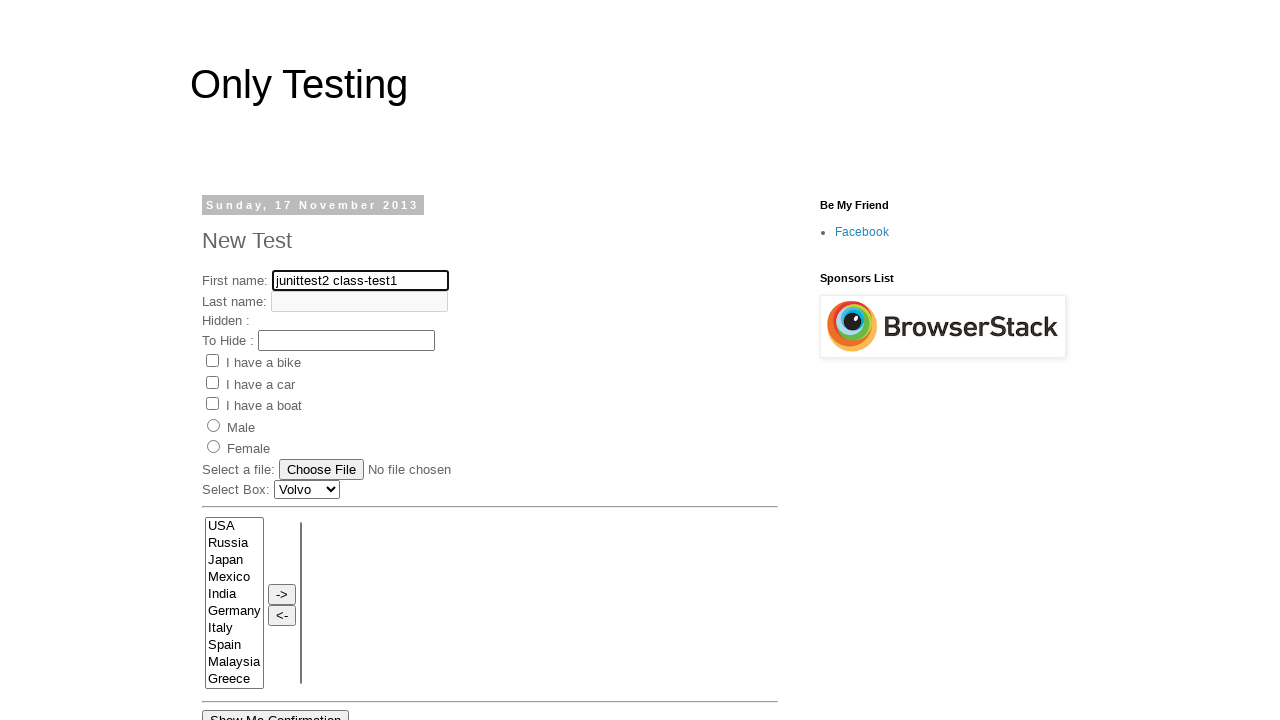